Tests that right-clicking the "Double Click Me" button does not trigger the double-click success message

Starting URL: https://demoqa.com/buttons

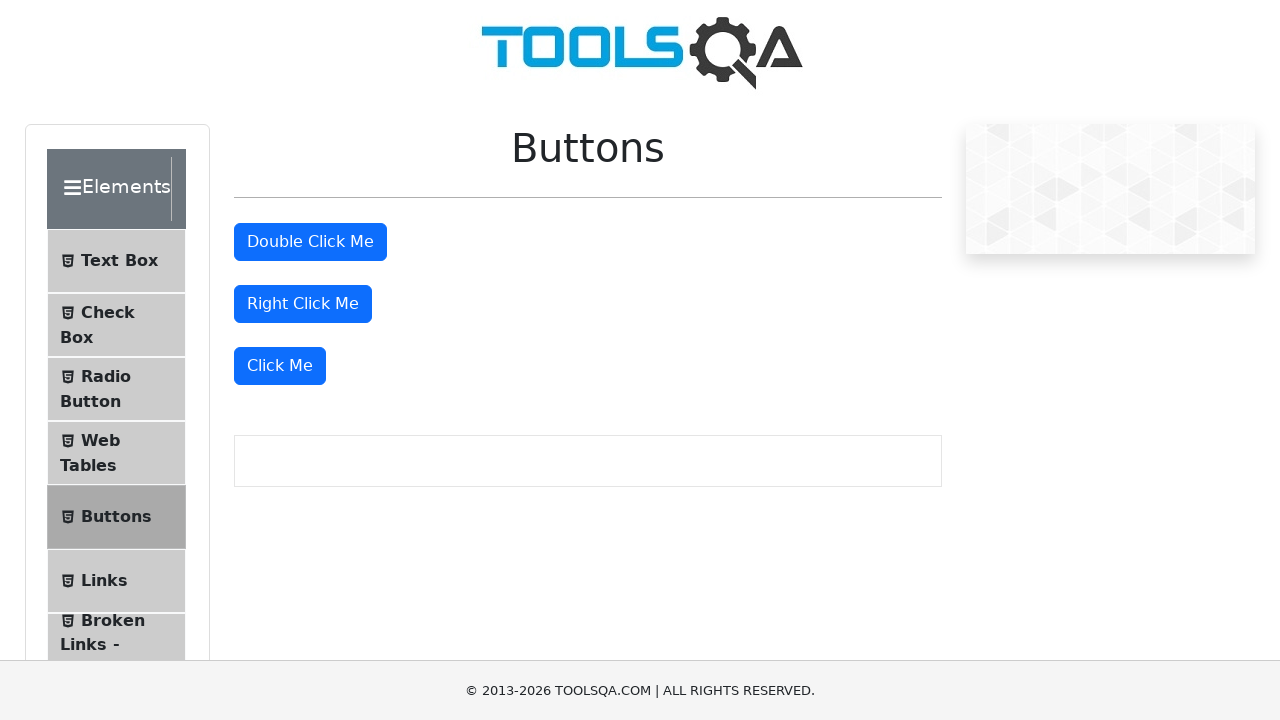

Right-clicked the 'Double Click Me' button at (310, 242) on #doubleClickBtn
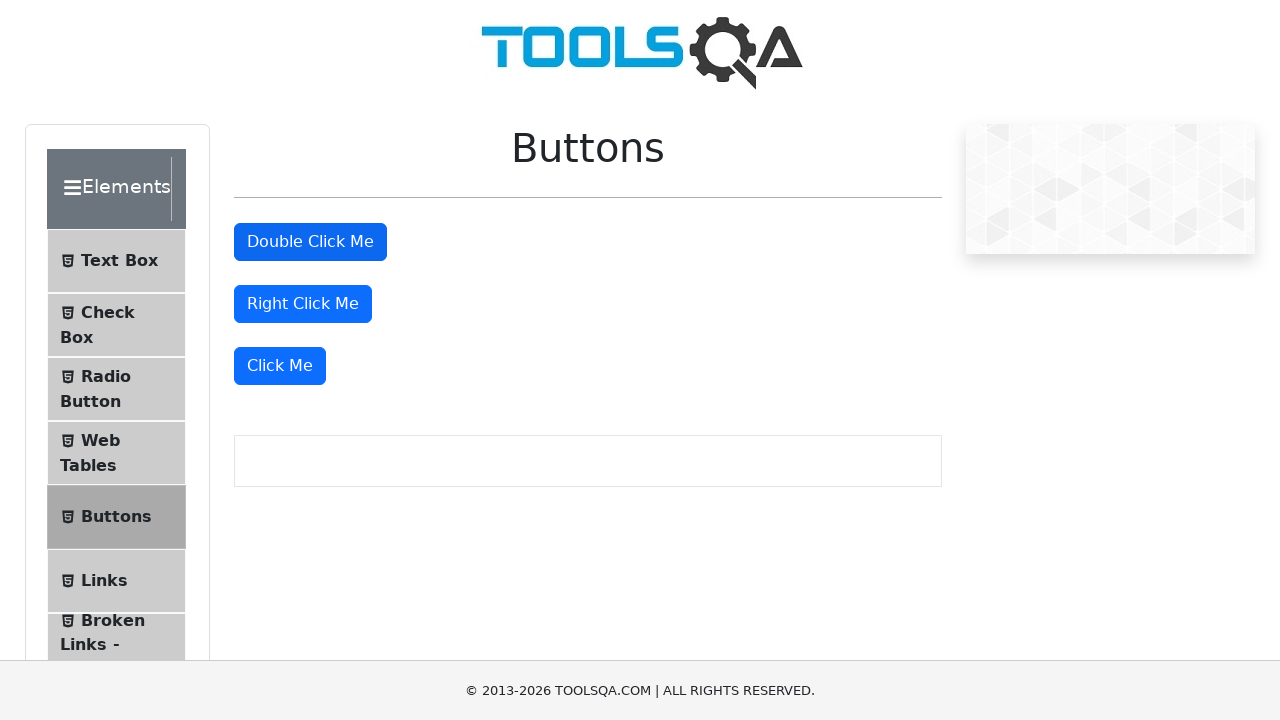

Waited 500ms for any potential success message
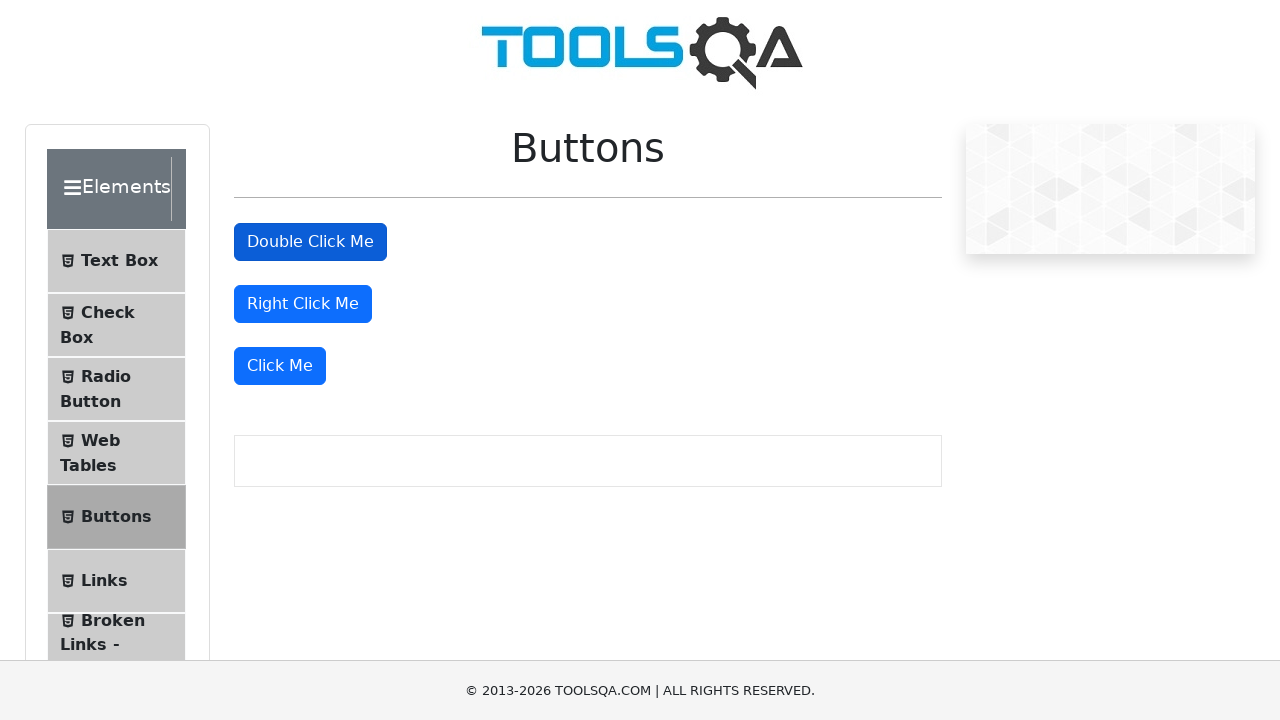

Verified that double-click success message does not appear after right-click
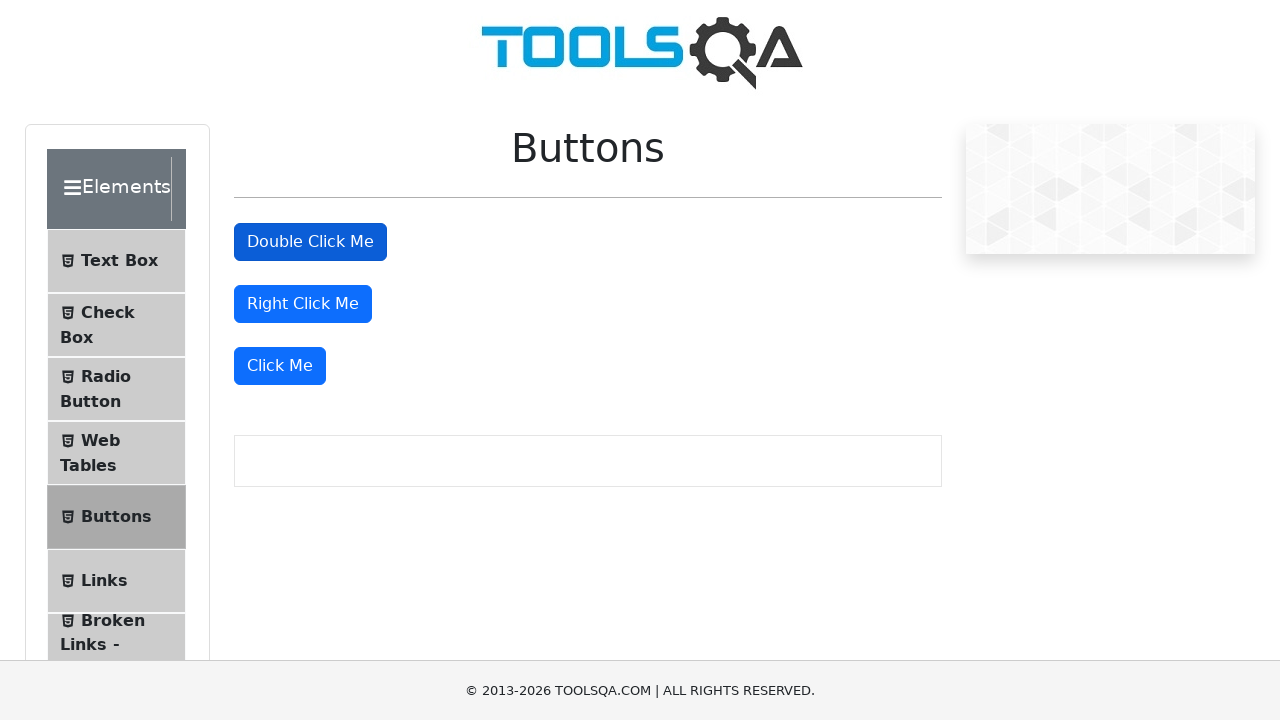

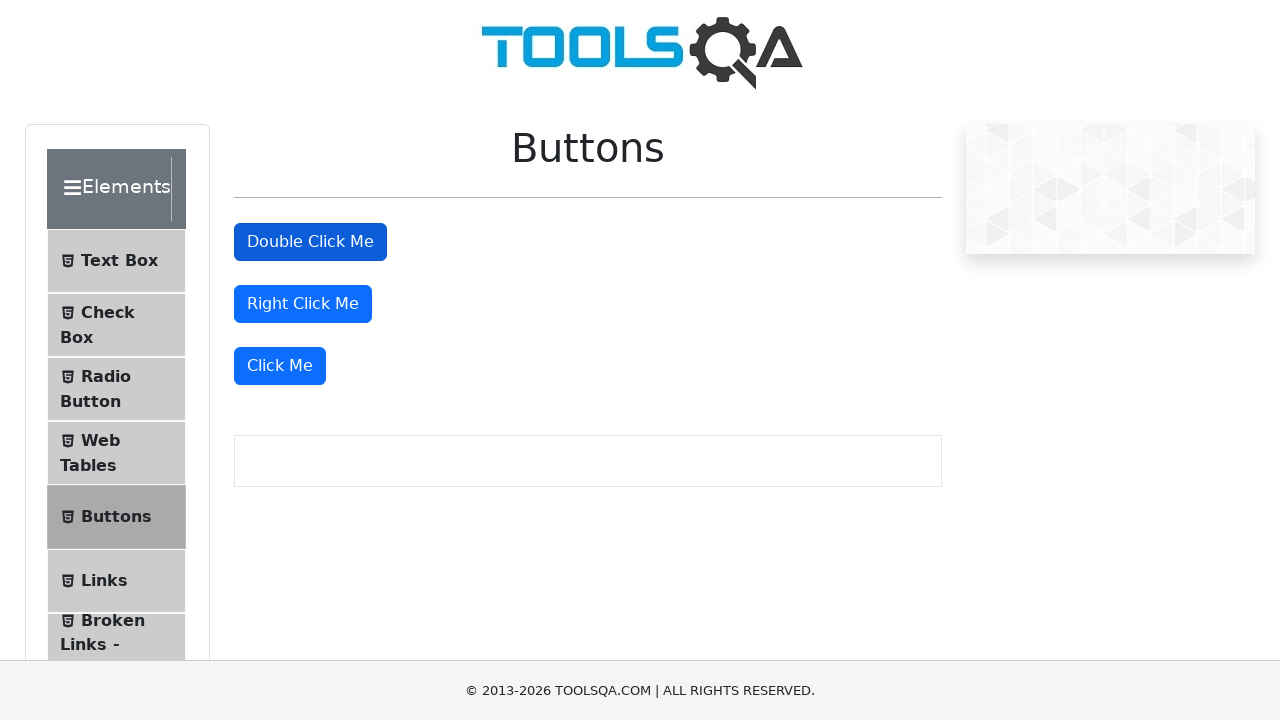